Verifies privacy notice link handling for Malaysia locale by navigating to the Mozilla VPN page and clicking the privacy link in the footer

Starting URL: https://www.mozilla.org/en-US/products/vpn/?geo=my

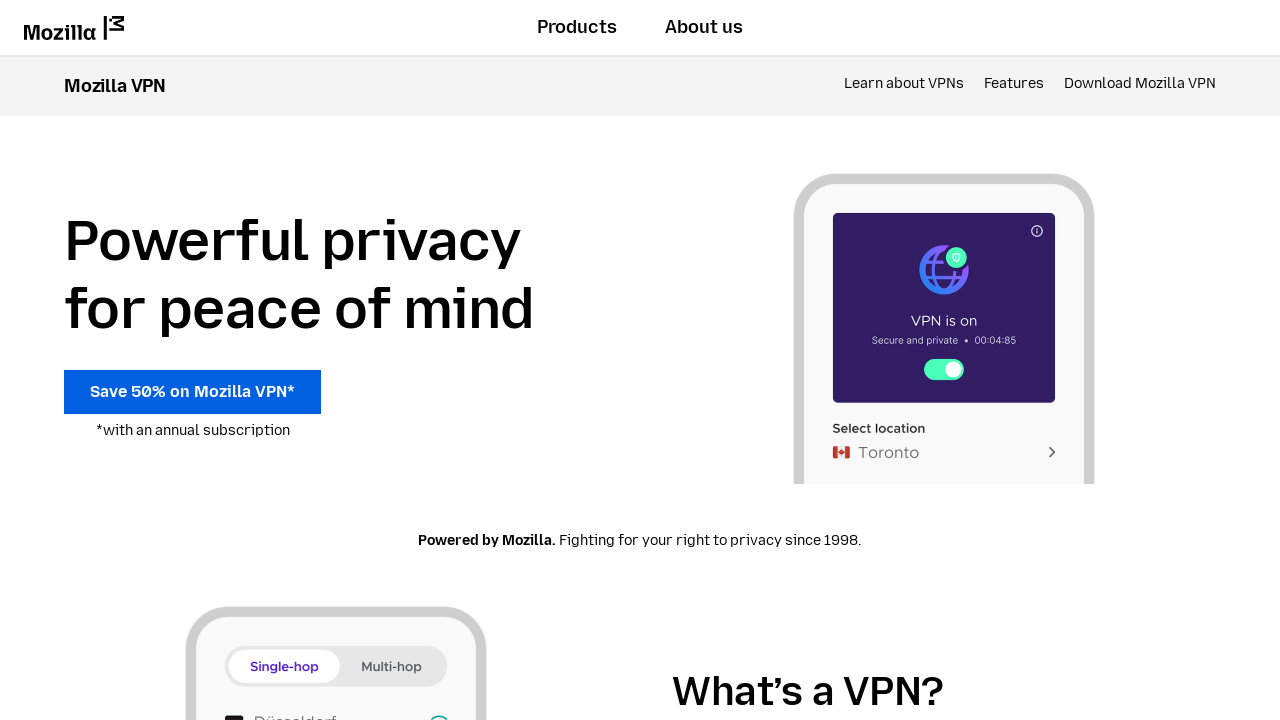

Waited for page to fully load (networkidle)
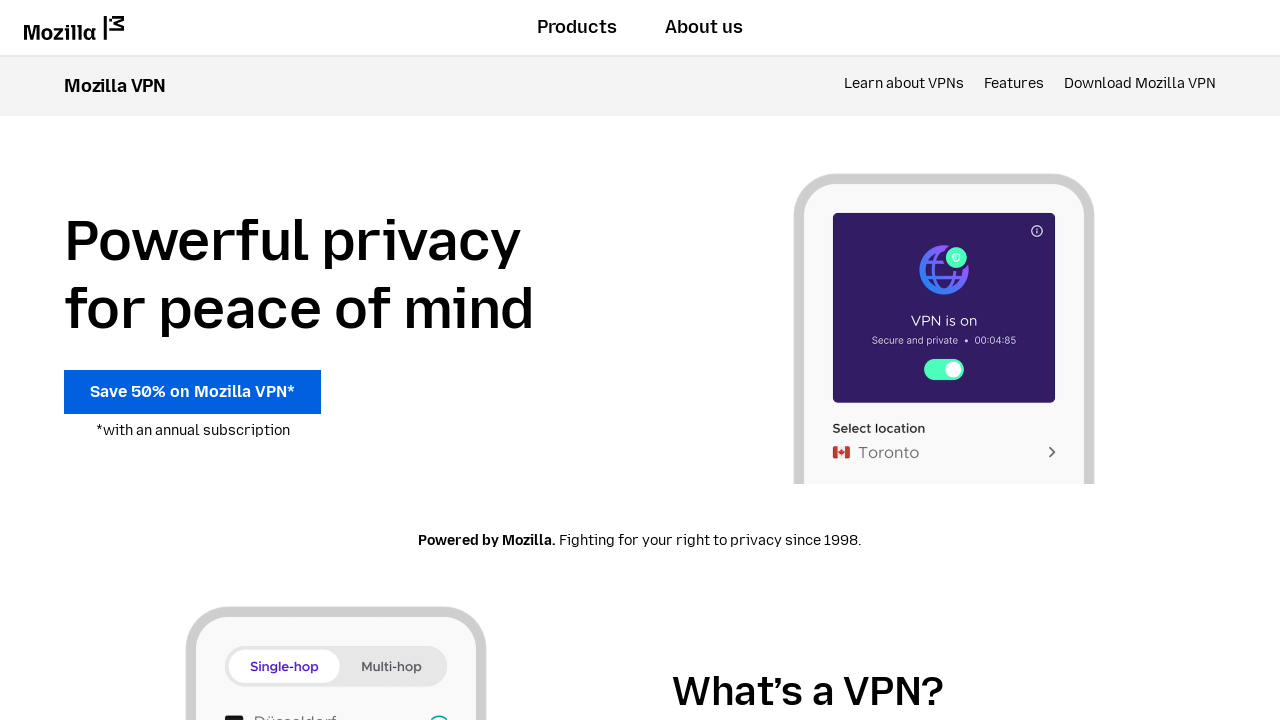

Clicked privacy notice link in the footer at (640, 361) on .vpn-footer-list > li:nth-child(1) > a:nth-child(1)
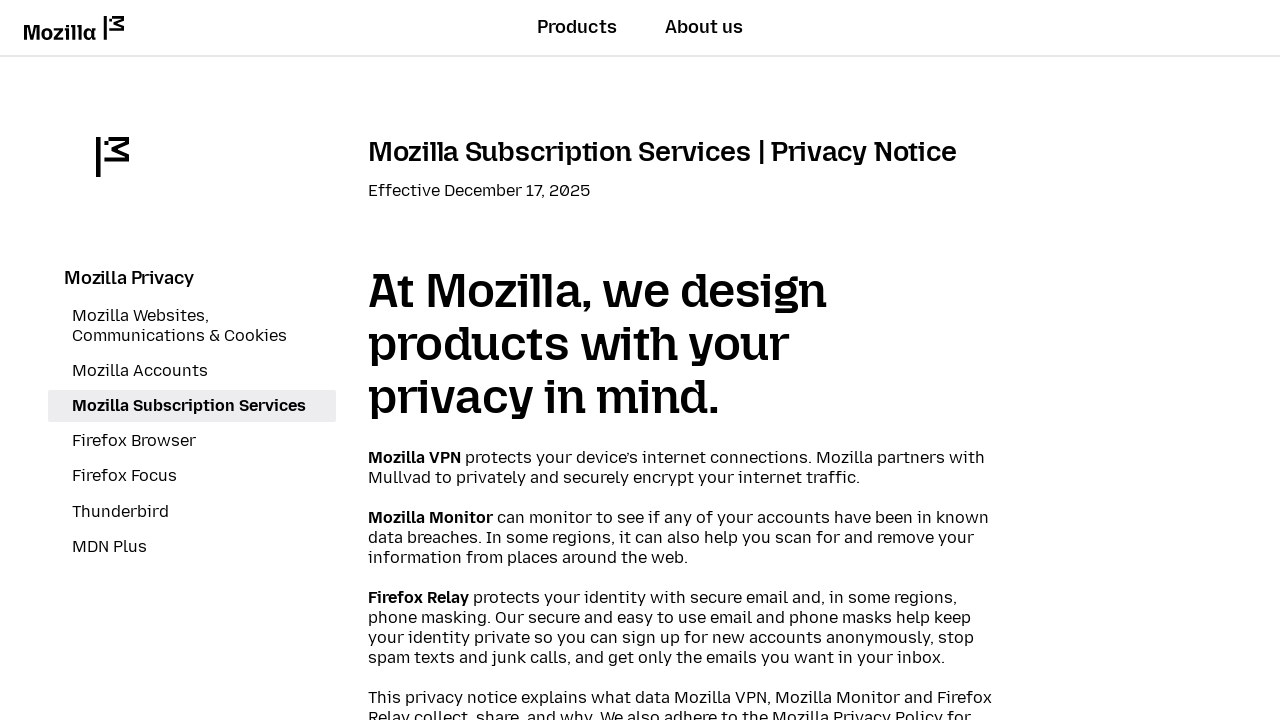

Waited for privacy notice page to fully load (networkidle)
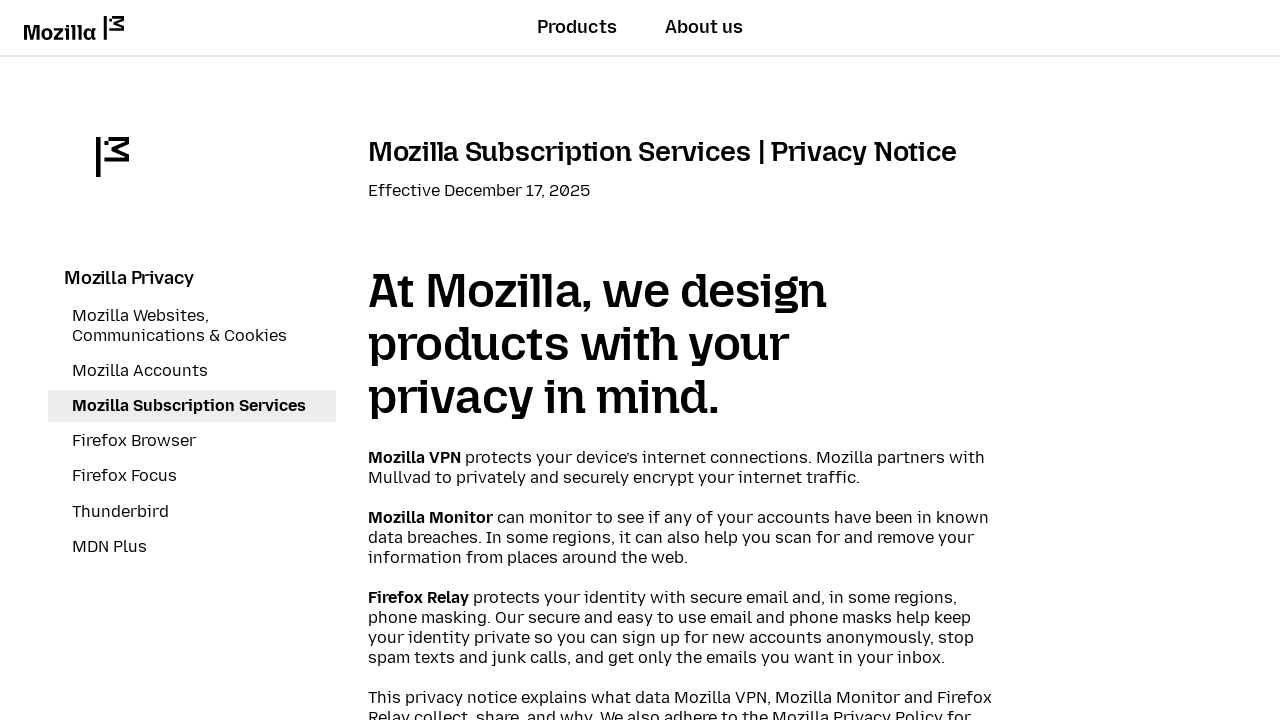

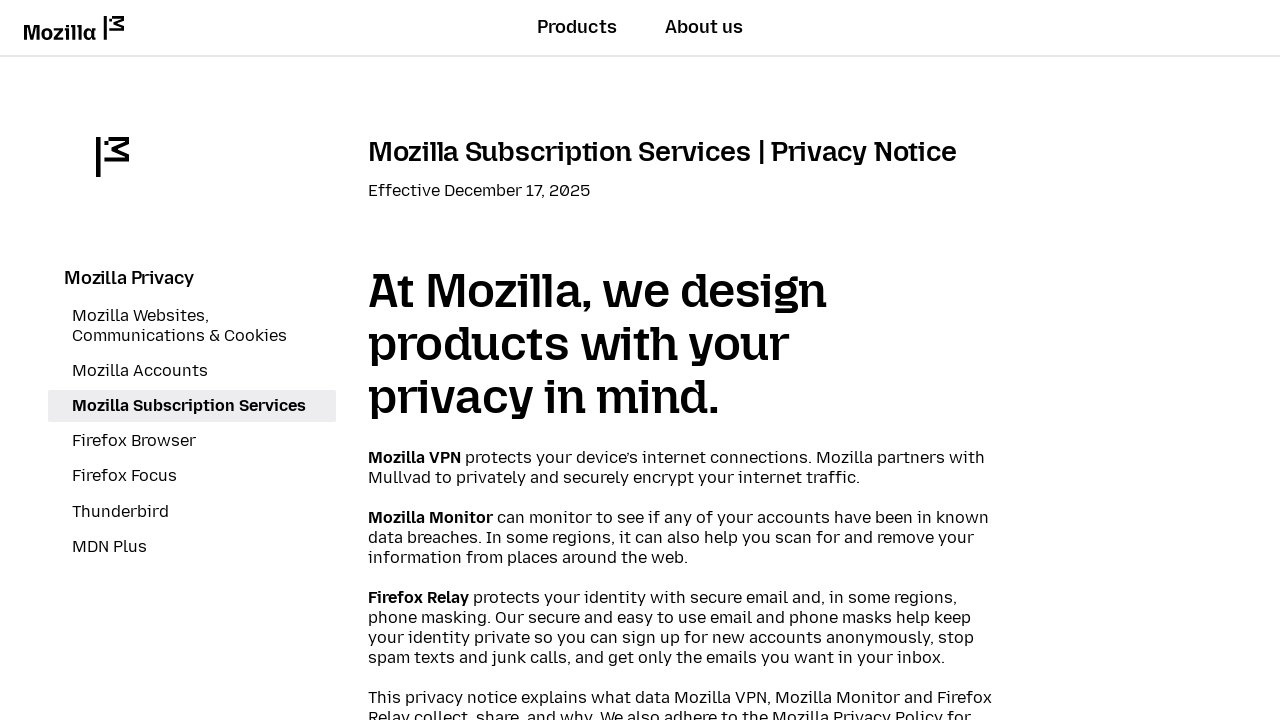